Tests handling a simple alert by clicking a button to trigger the alert and accepting it

Starting URL: https://demoqa.com/alerts

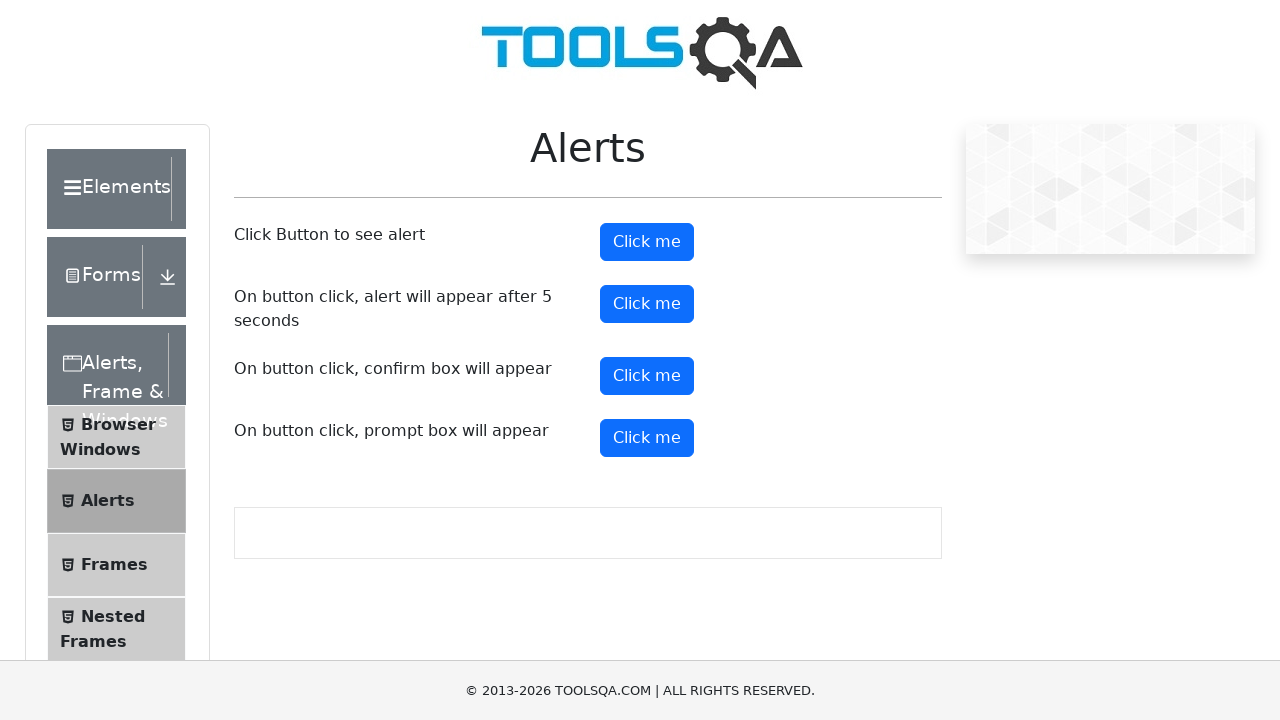

Clicked button to trigger simple alert at (647, 242) on #alertButton
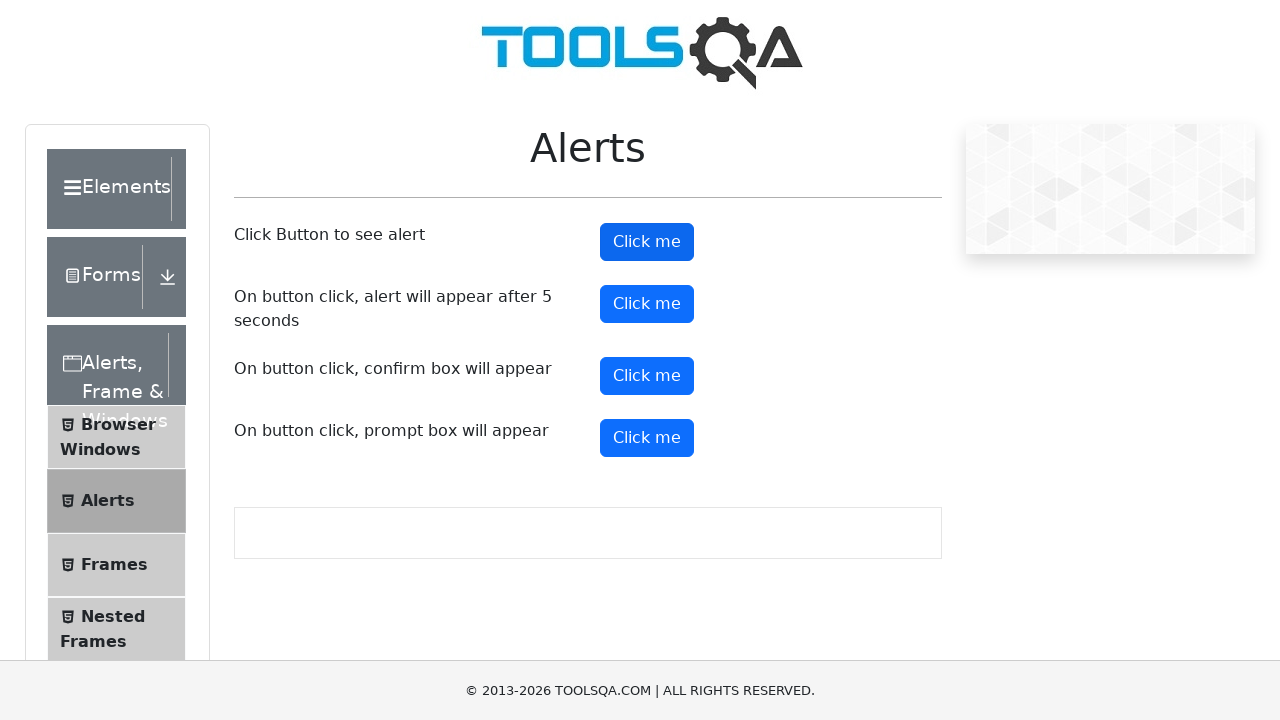

Set up dialog handler to accept alert
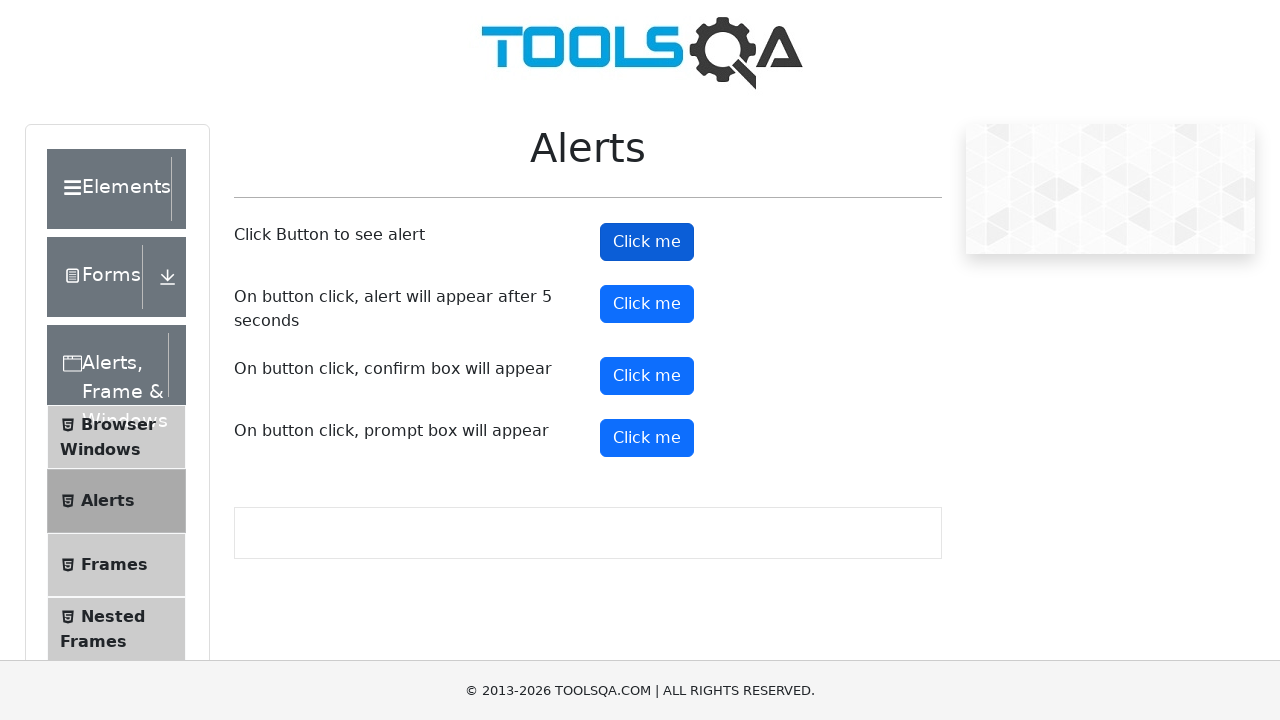

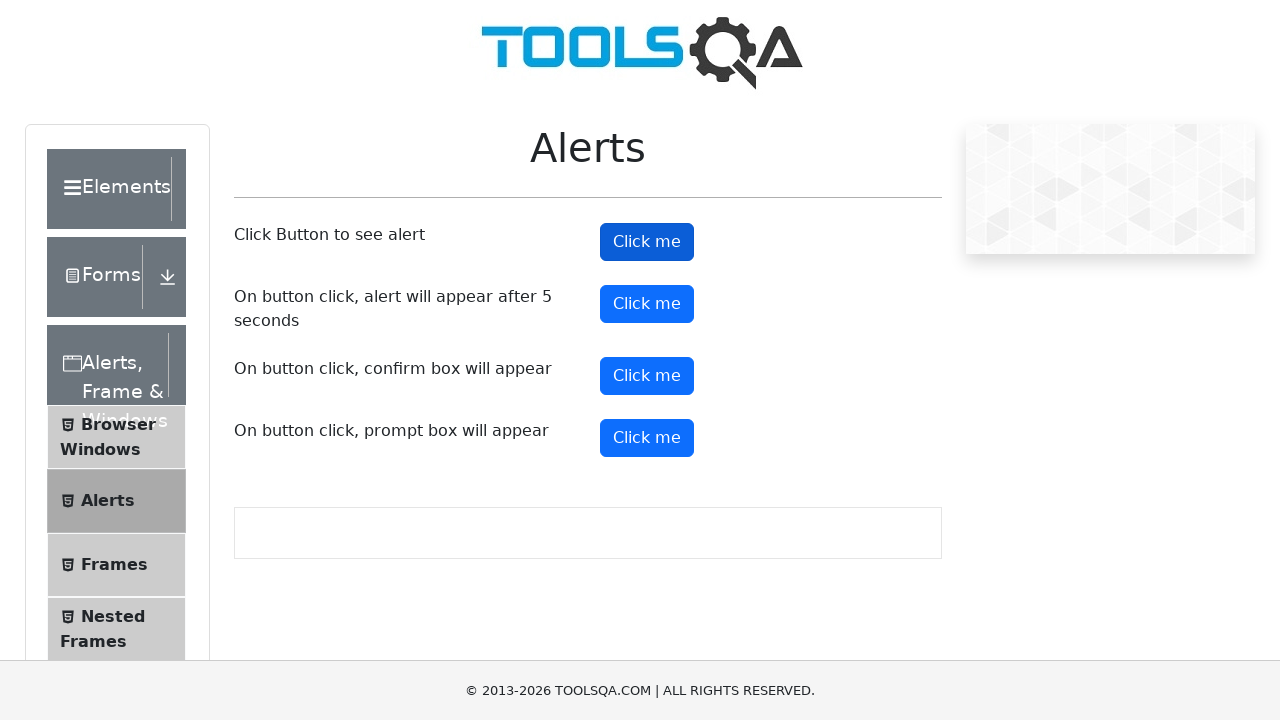